Tests dynamic content generation by clicking a generate button and waiting for specific text to appear in the result element

Starting URL: https://www.training-support.net/webelements/dynamic-content

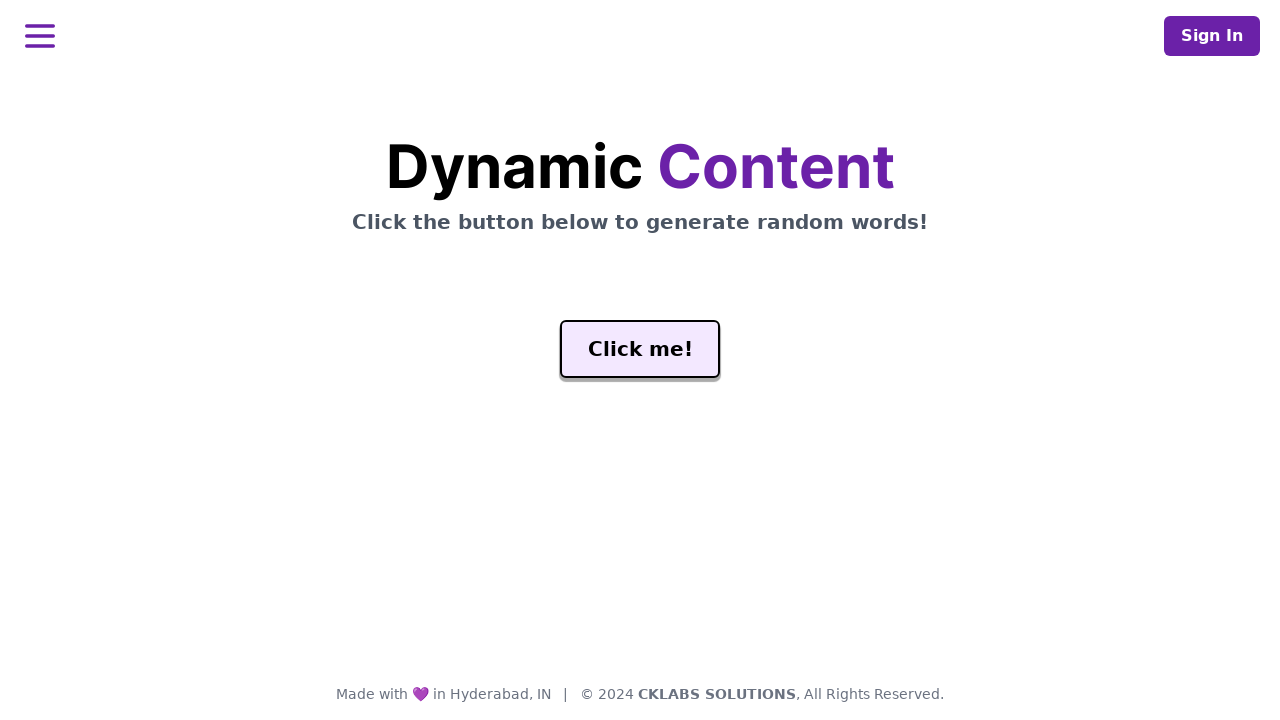

Clicked the generate button to trigger dynamic content at (640, 349) on #genButton
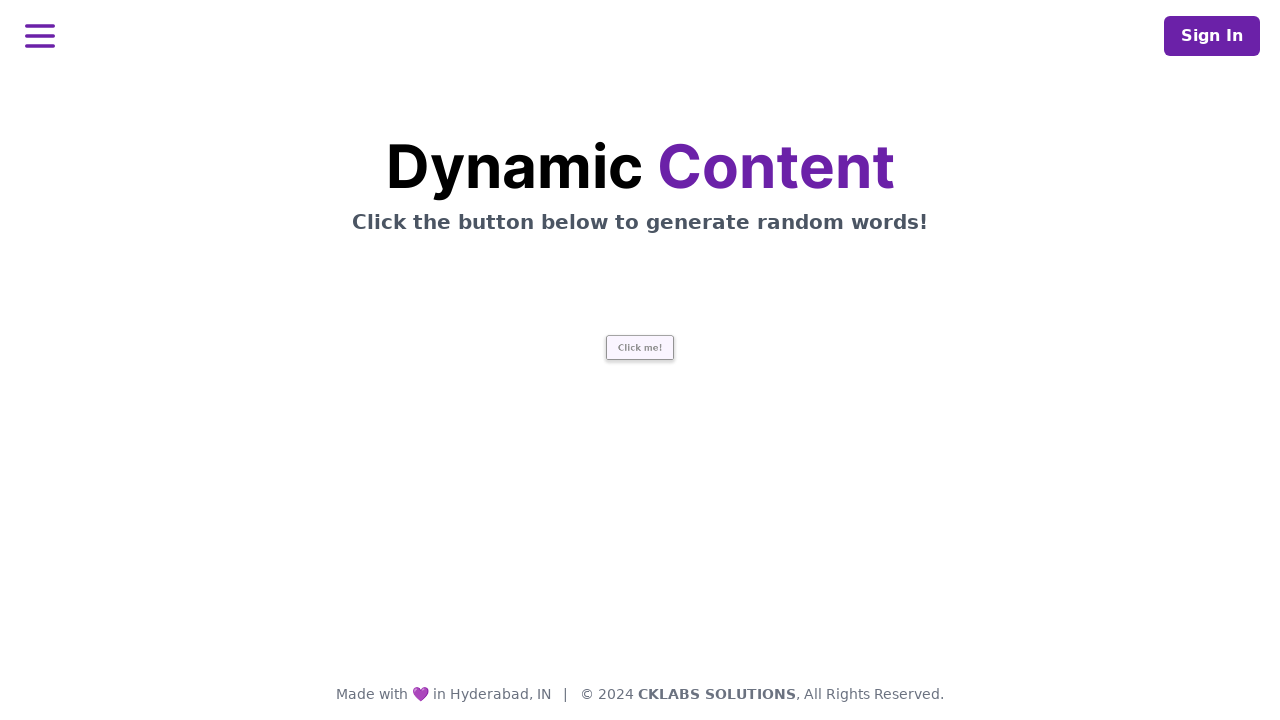

Waited for 'release' text to appear in result element
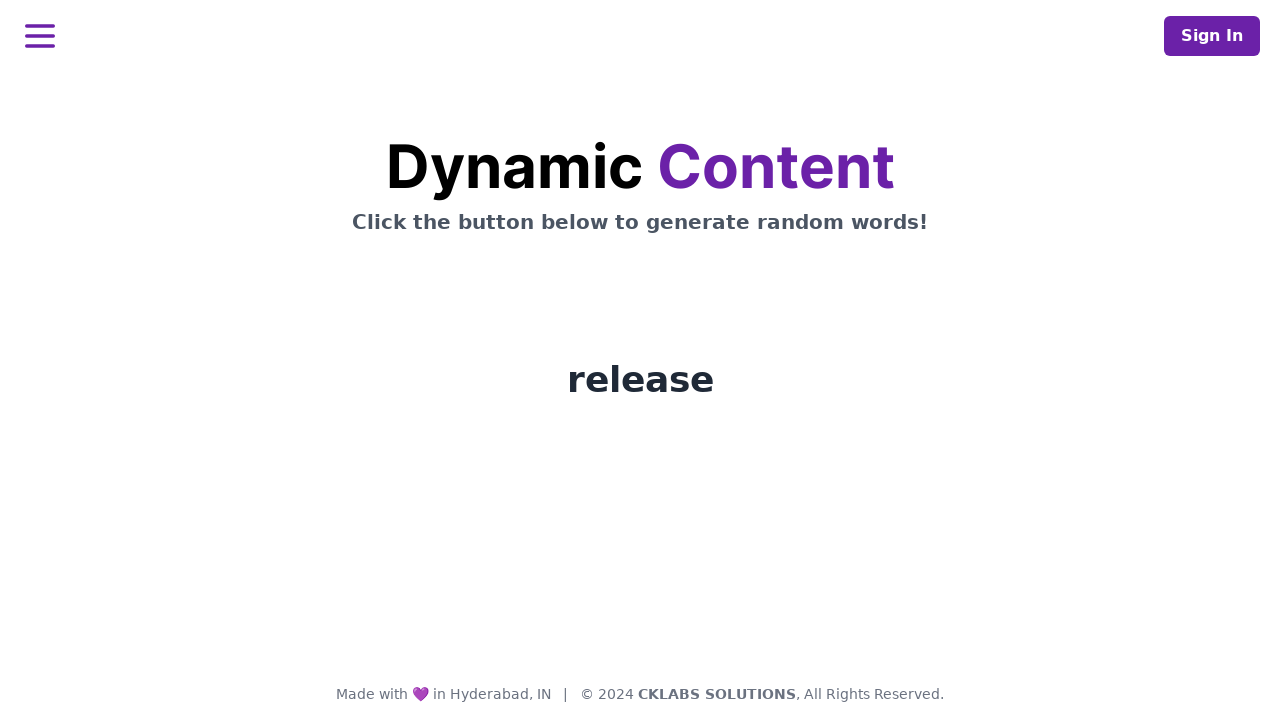

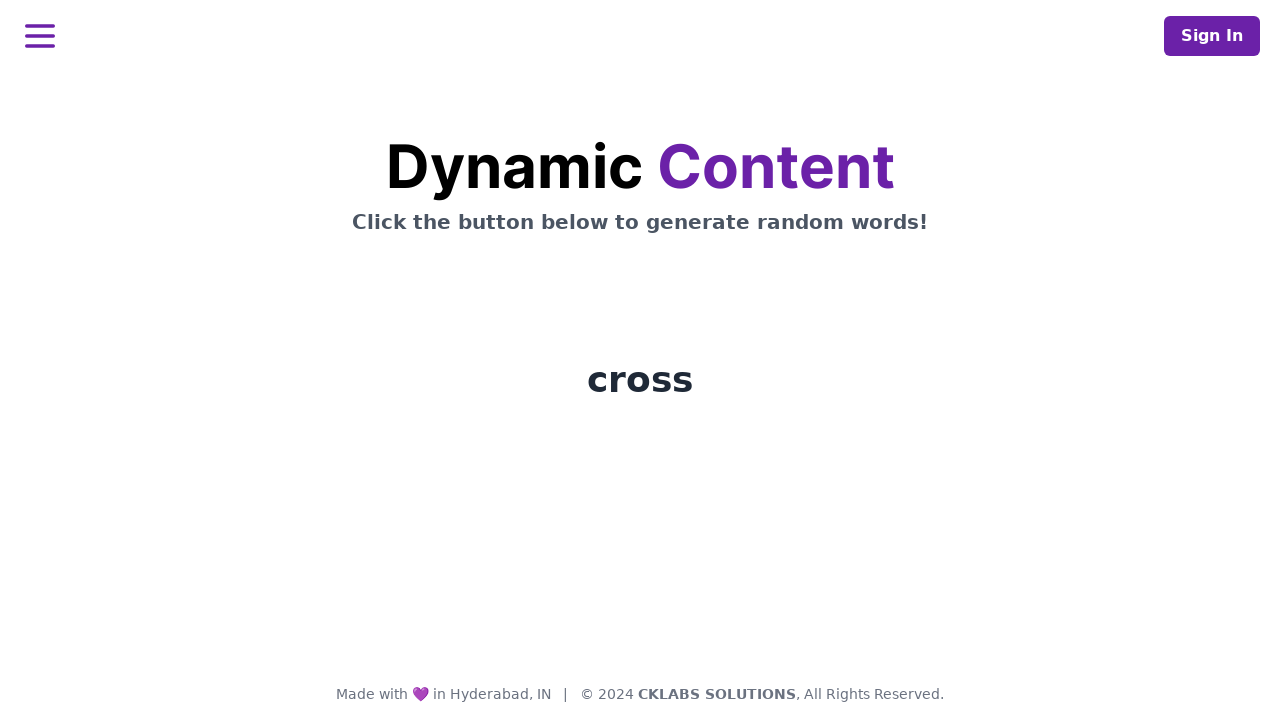